Searches for a GitHub user "torvalds" on GitHub, navigates to their Linux repository, and verifies the star count is displayed

Starting URL: https://github.com/

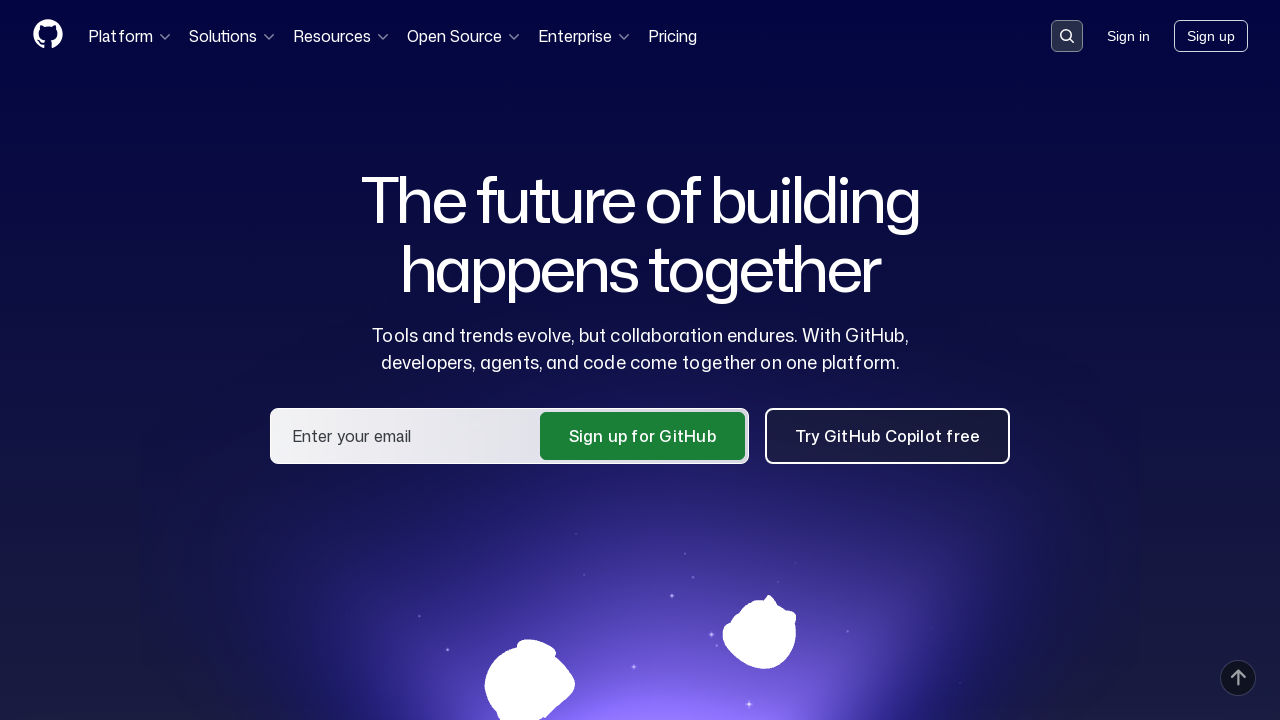

Clicked search button to open search dialog at (1067, 36) on button[data-target='qbsearch-input.inputButton']
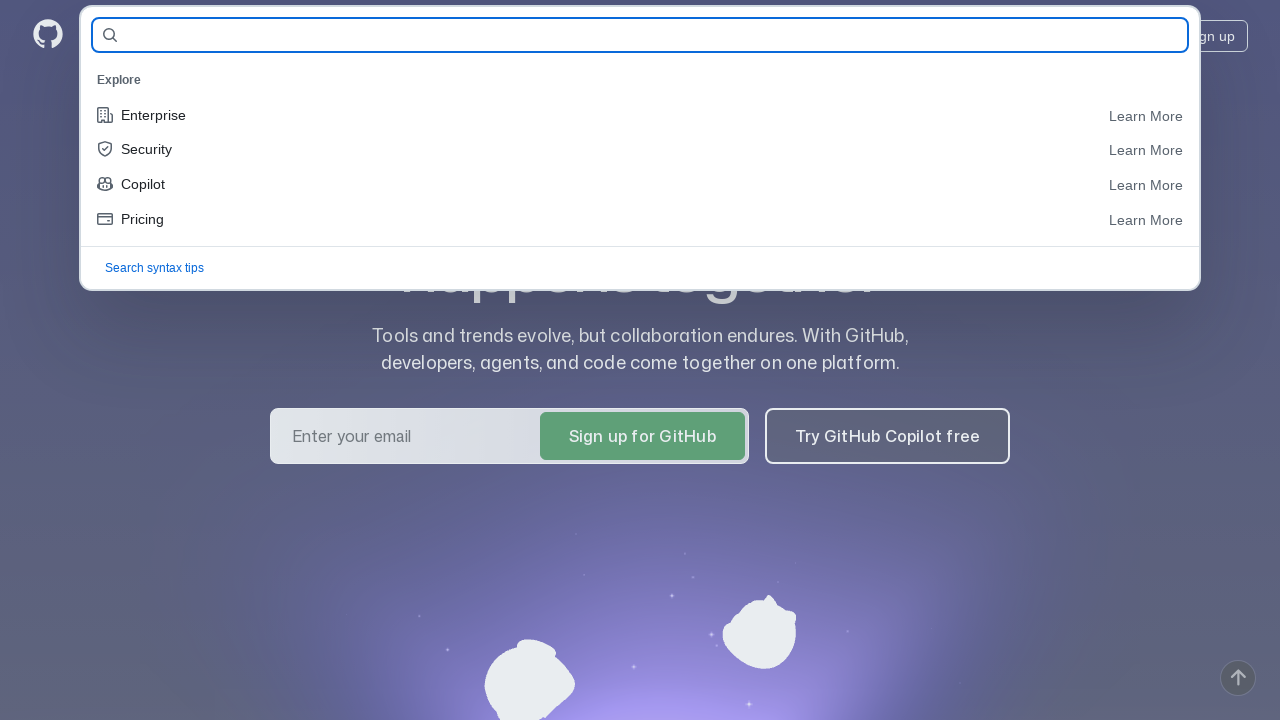

Filled search field with 'torvalds/' on input[name='query-builder-test']
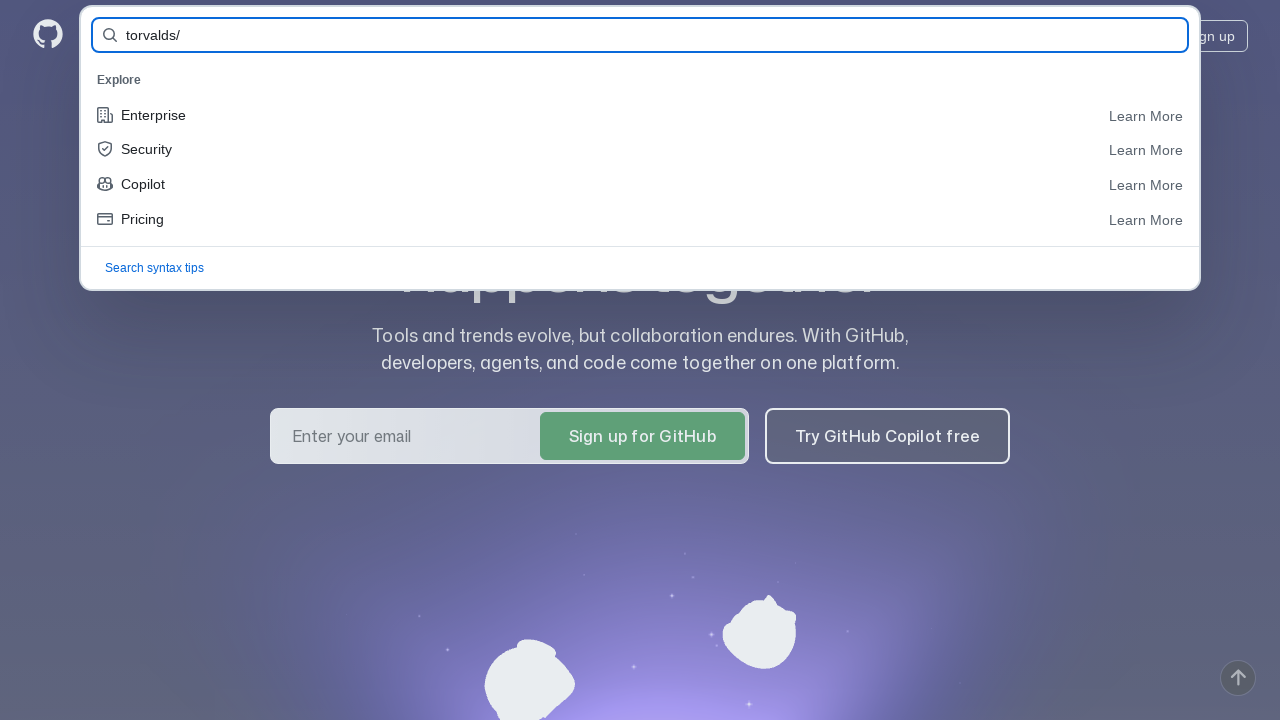

Pressed Enter to submit search for torvalds
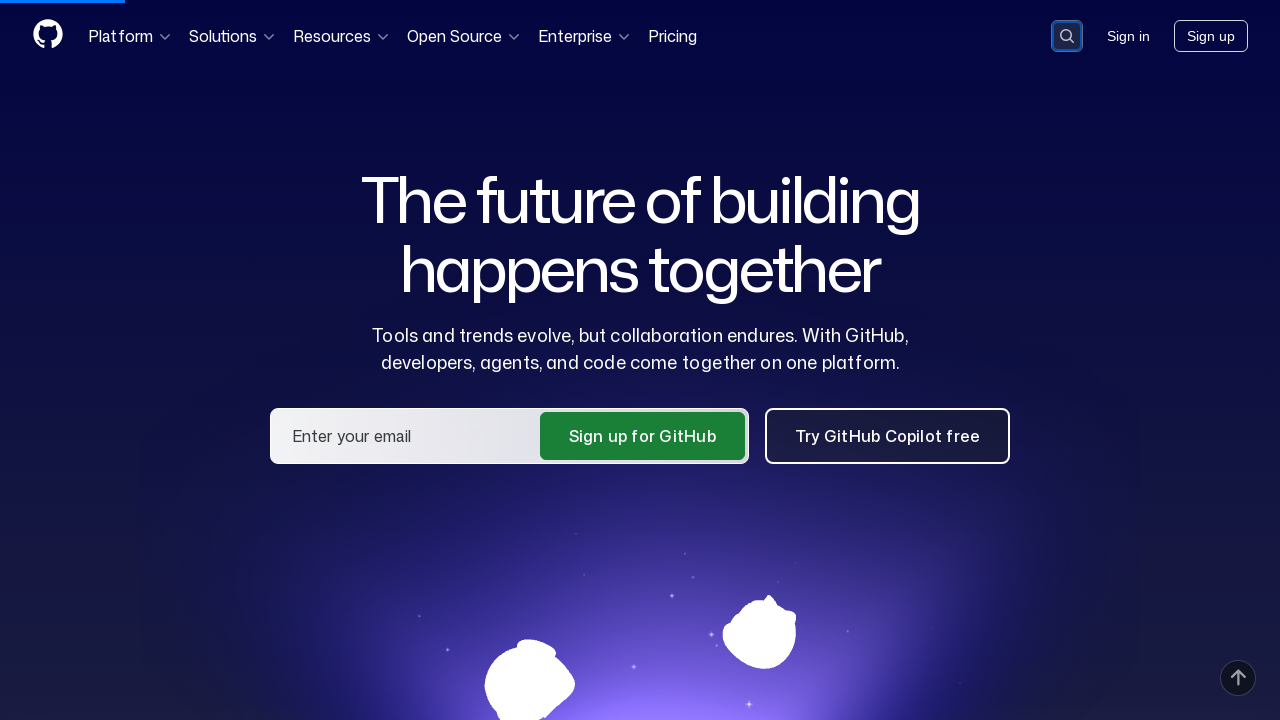

Linux repository link appeared in search results
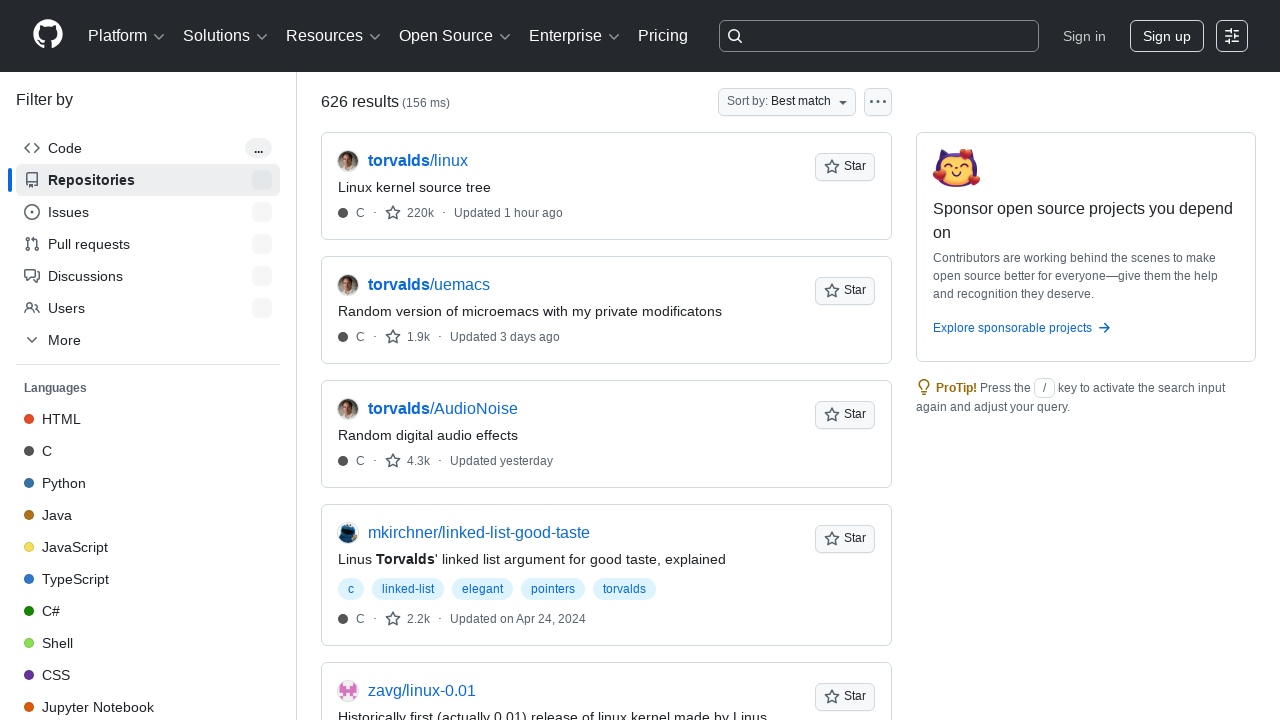

Clicked on torvalds/linux repository link at (418, 161) on a[href='/torvalds/linux']
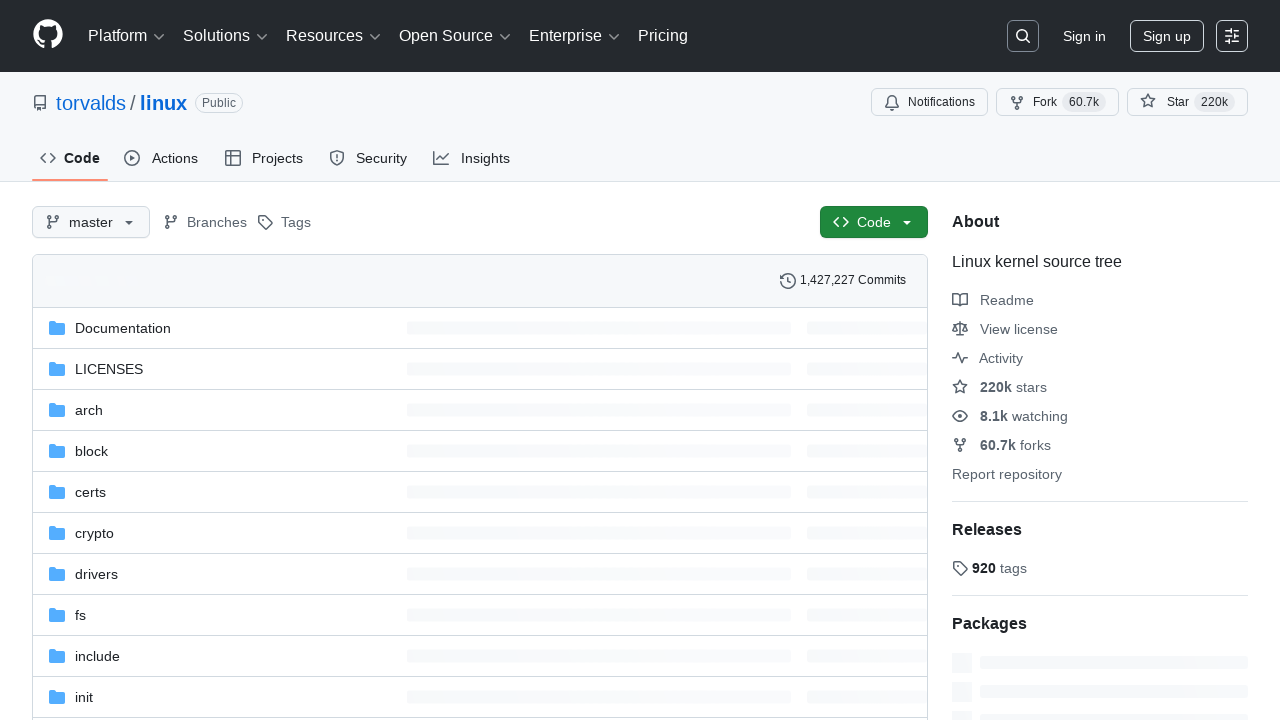

Repository page loaded and star count element is visible
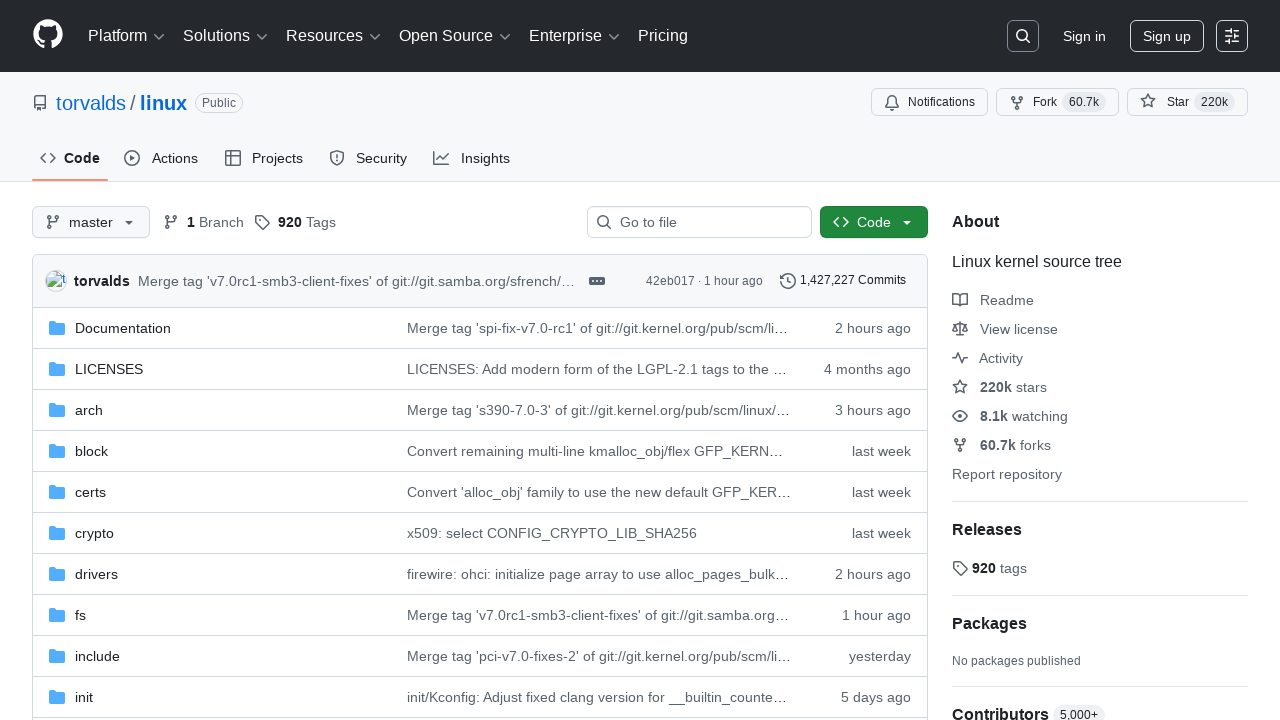

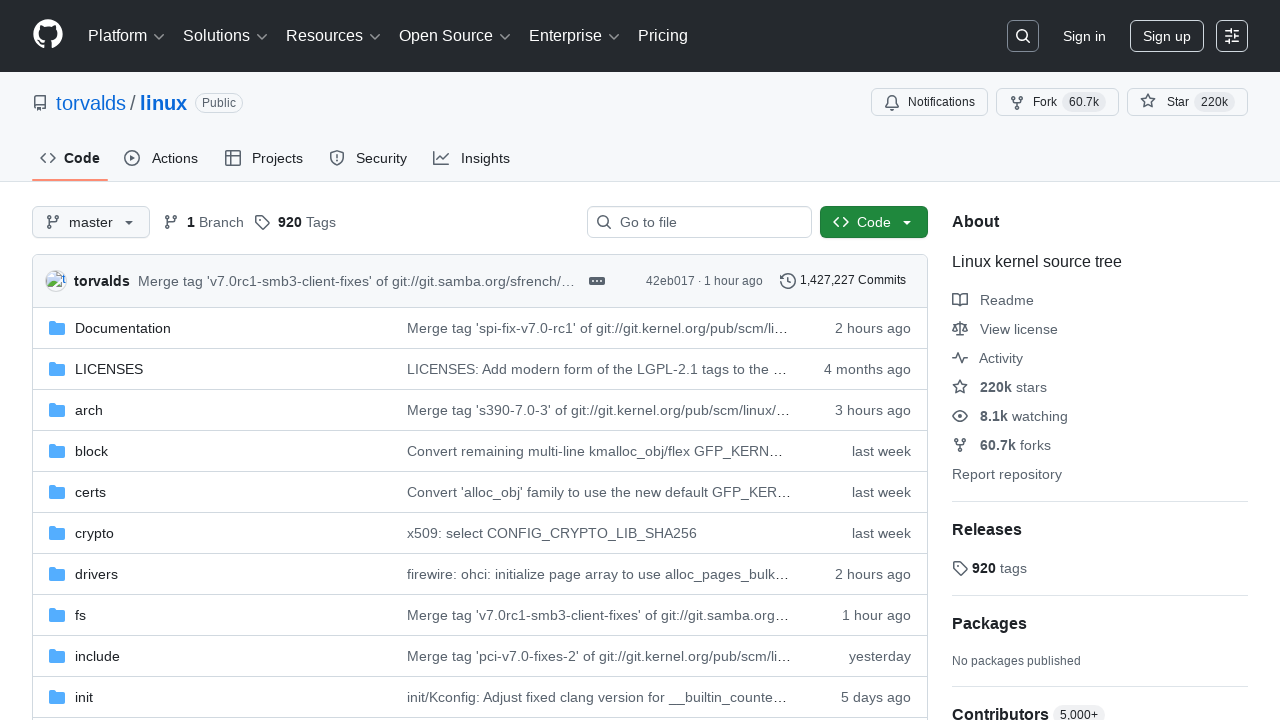